Tests a sample todo app by clicking checkboxes for existing items, adding a new todo item with custom text, and verifying the item was added successfully

Starting URL: https://lambdatest.github.io/sample-todo-app/

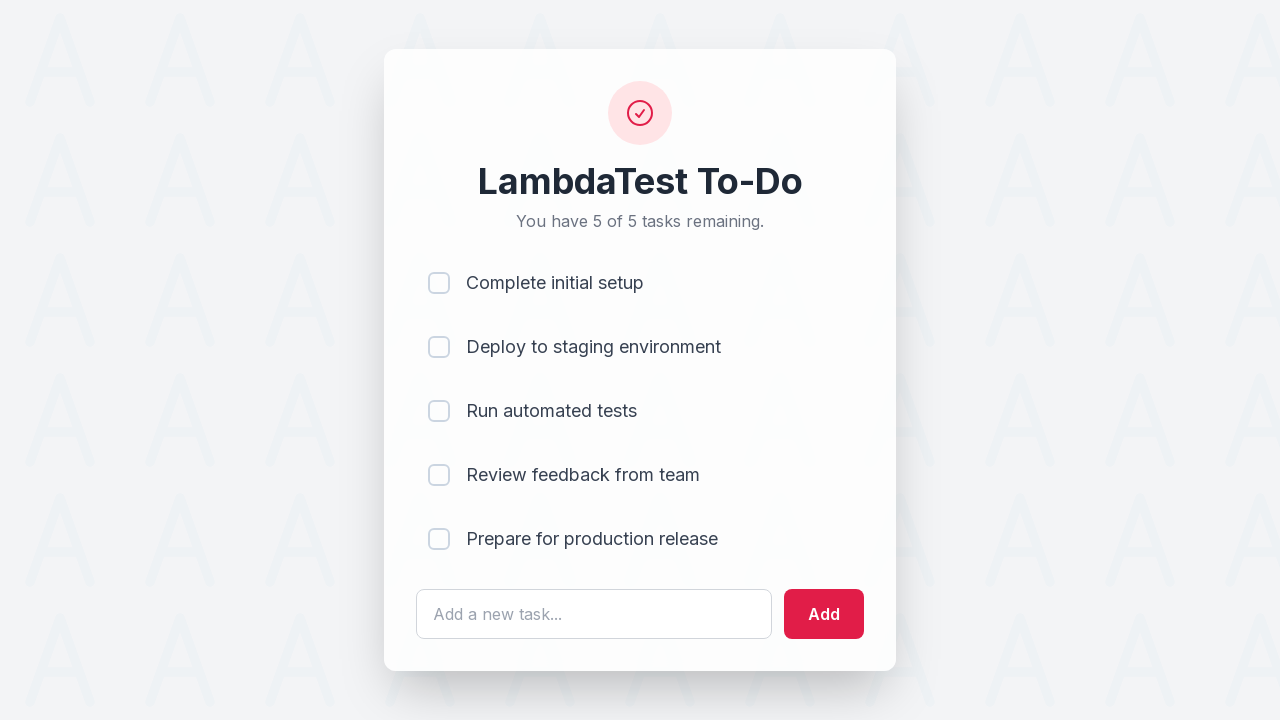

Clicked first checkbox (li1) at (439, 283) on input[name='li1']
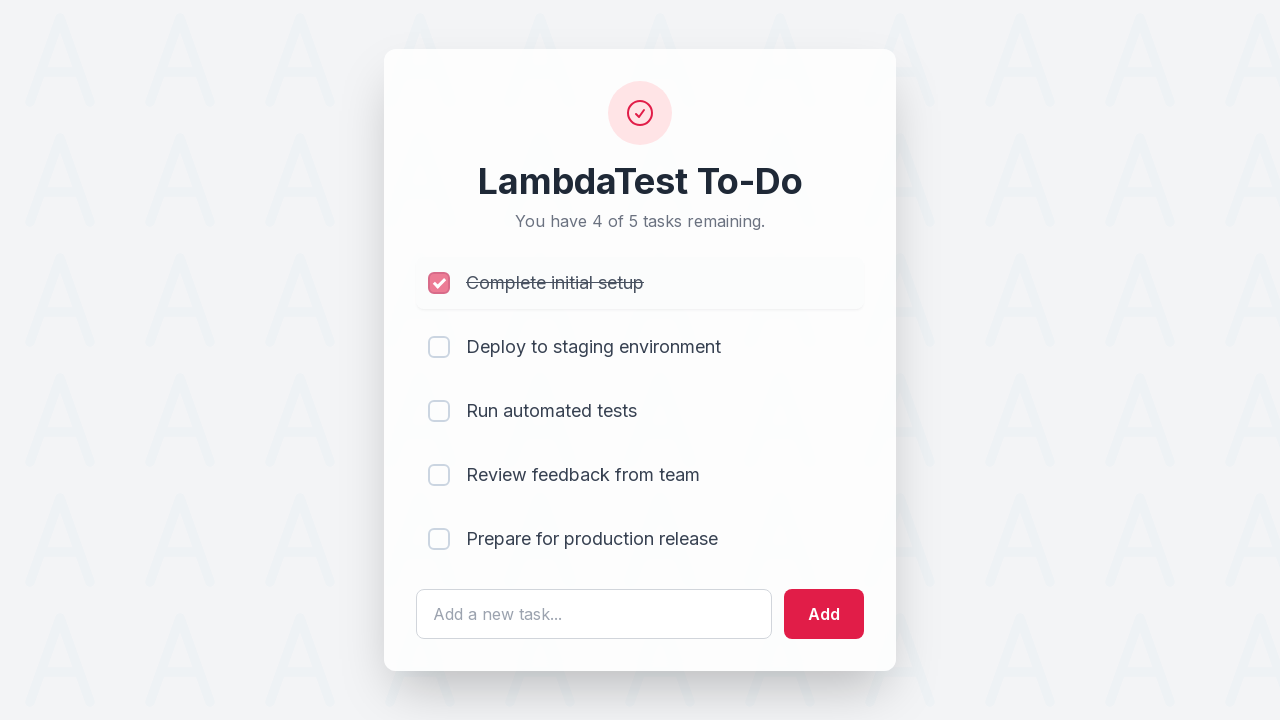

Clicked second checkbox (li2) at (439, 347) on input[name='li2']
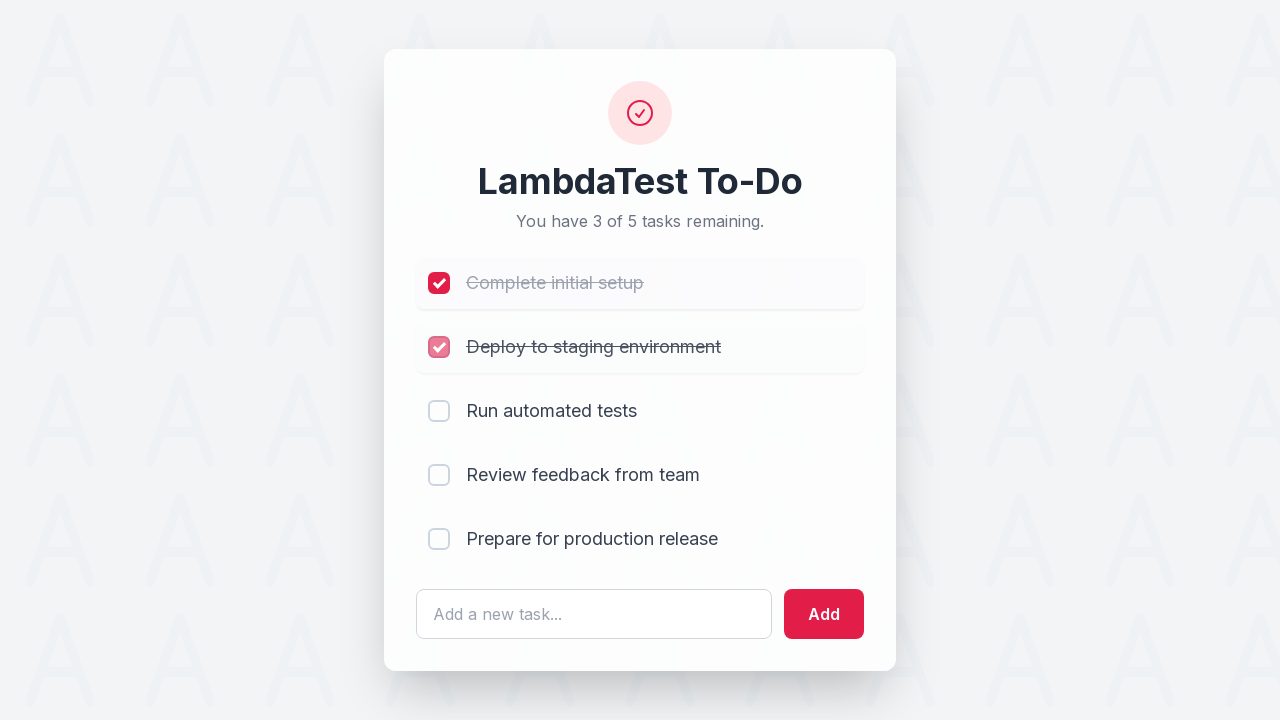

Filled todo text field with 'Yey, Let's add it to list' on #sampletodotext
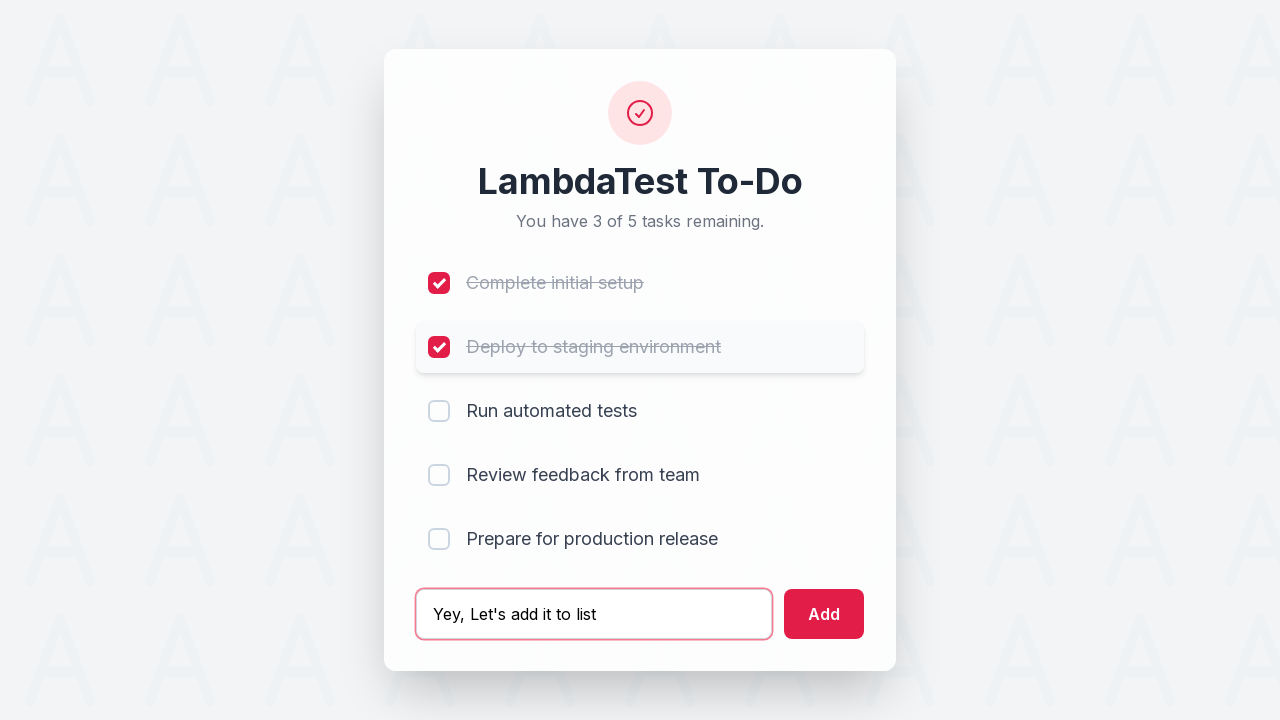

Clicked Add button to add new todo item at (824, 614) on #addbutton
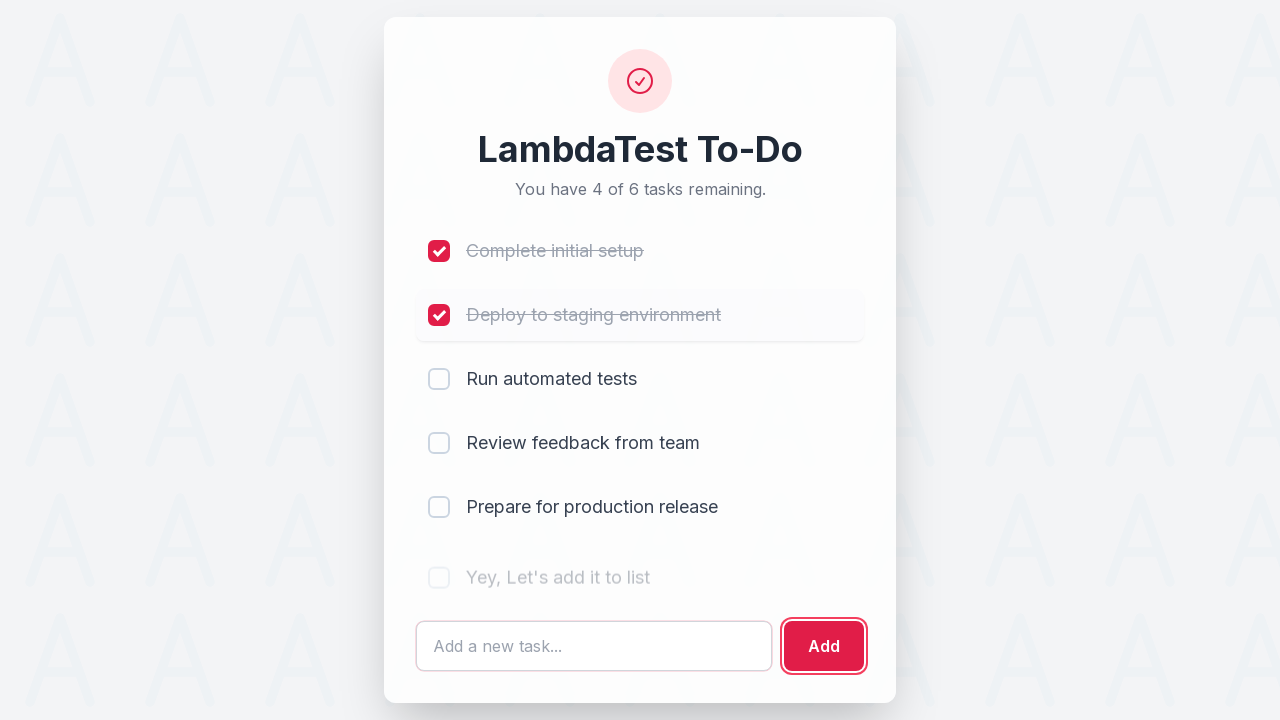

Verified new todo item was added successfully (li[6] appeared)
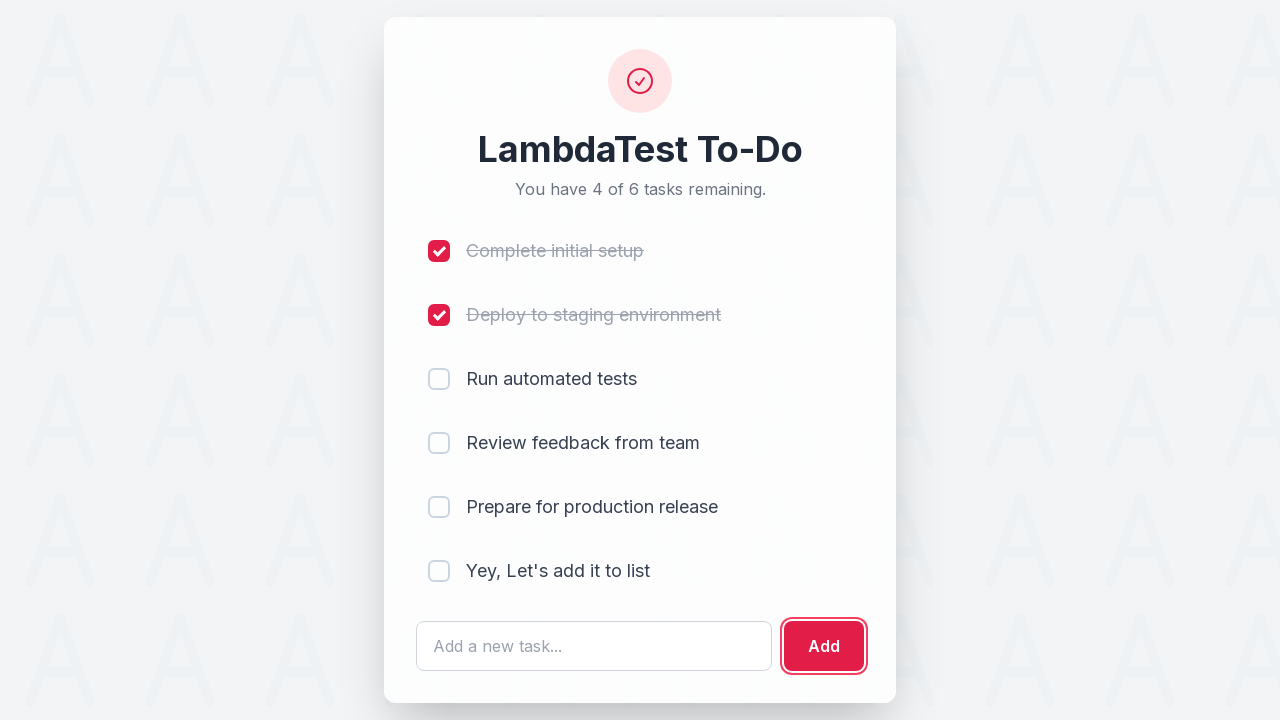

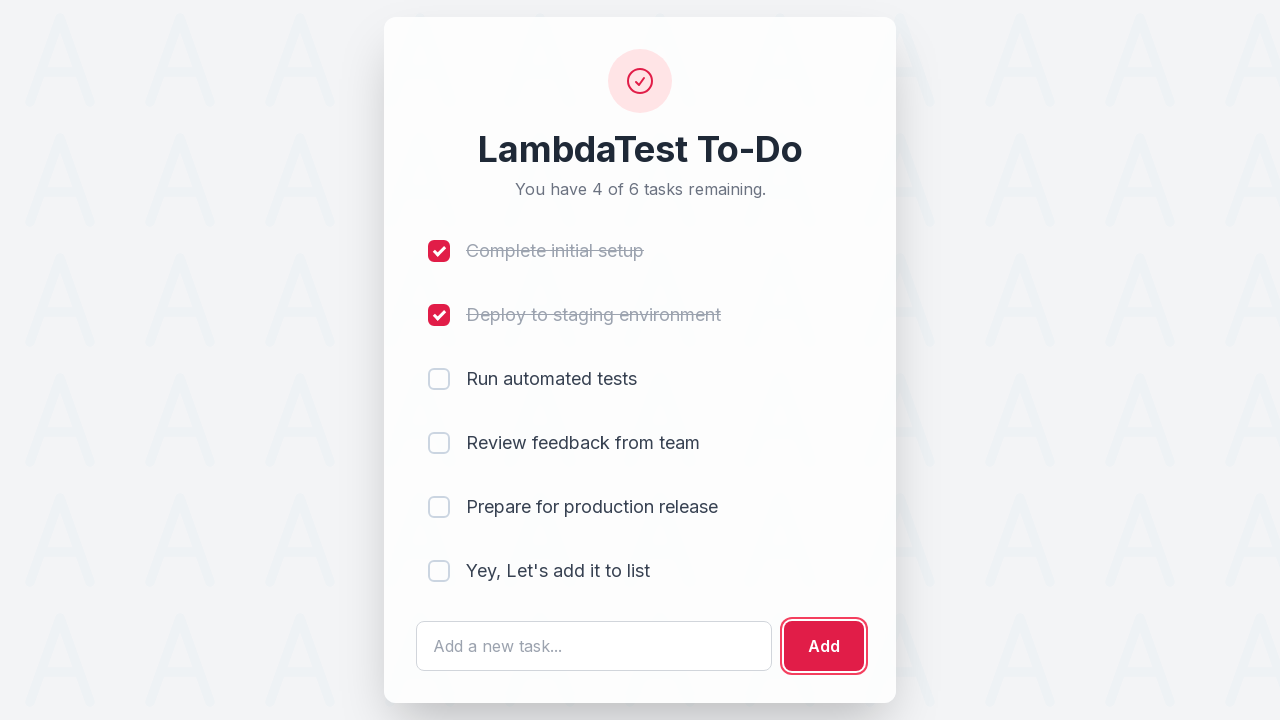